Tests handling of a JavaScript alert dialog by clicking a button to trigger the alert and accepting it.

Starting URL: https://testautomationpractise.blogspot.com/

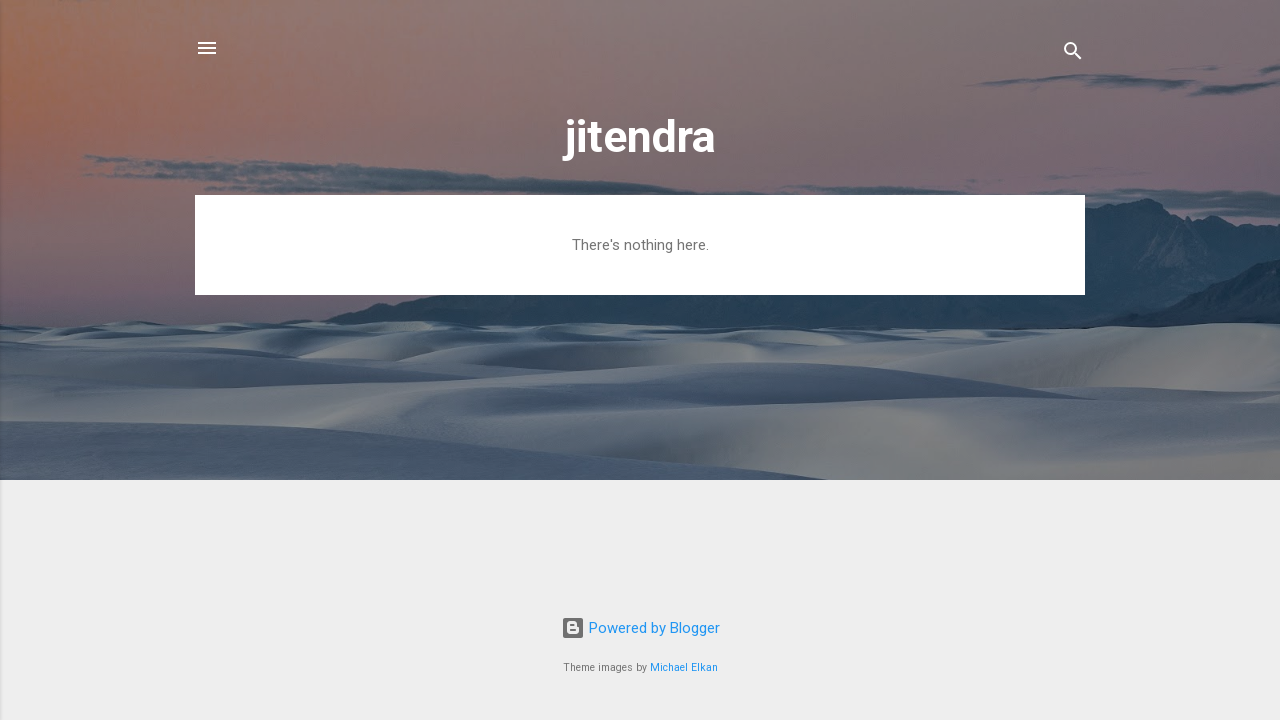

Set up dialog handler for alerts
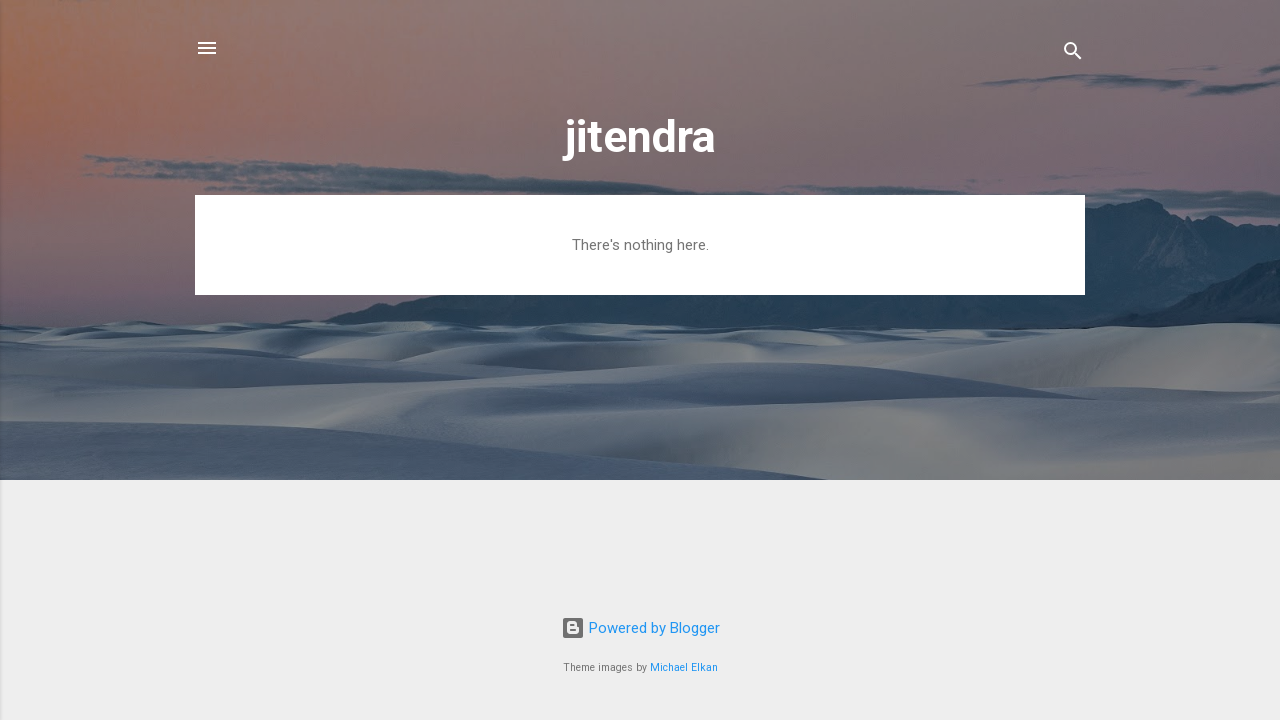

Clicked button to trigger alert at (207, 48) on xpath=//button
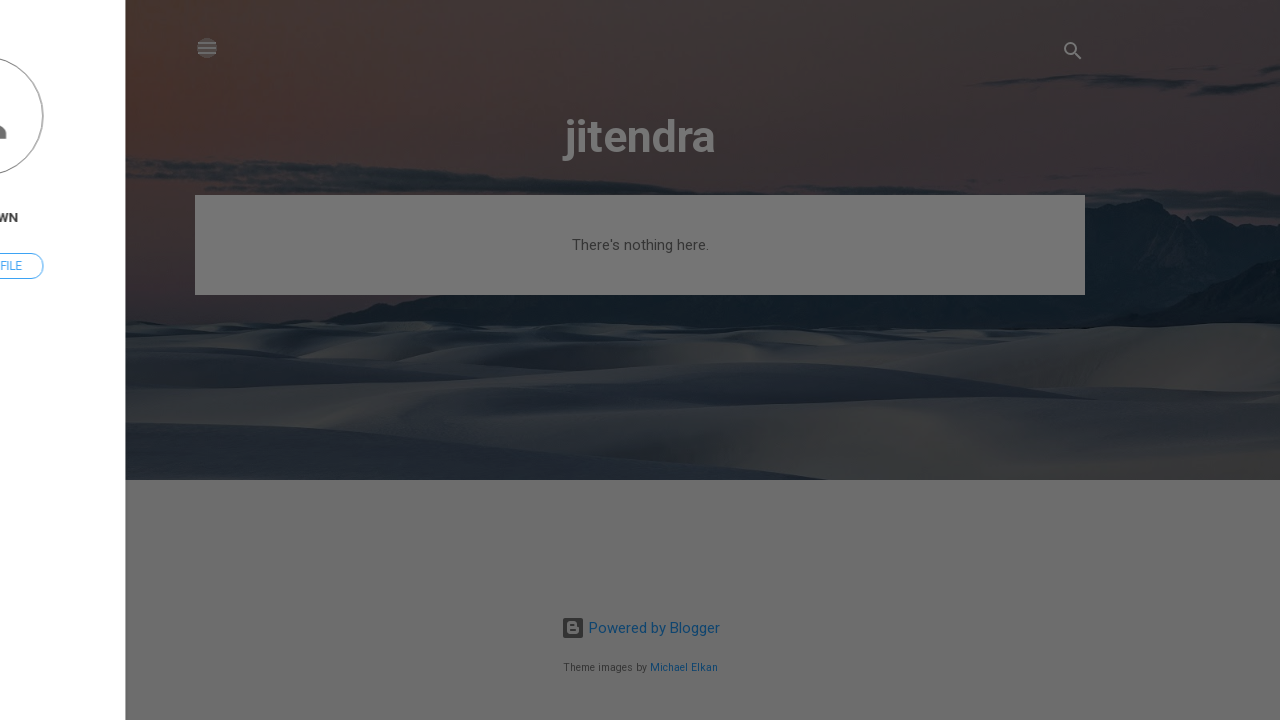

Waited for alert dialog to be processed
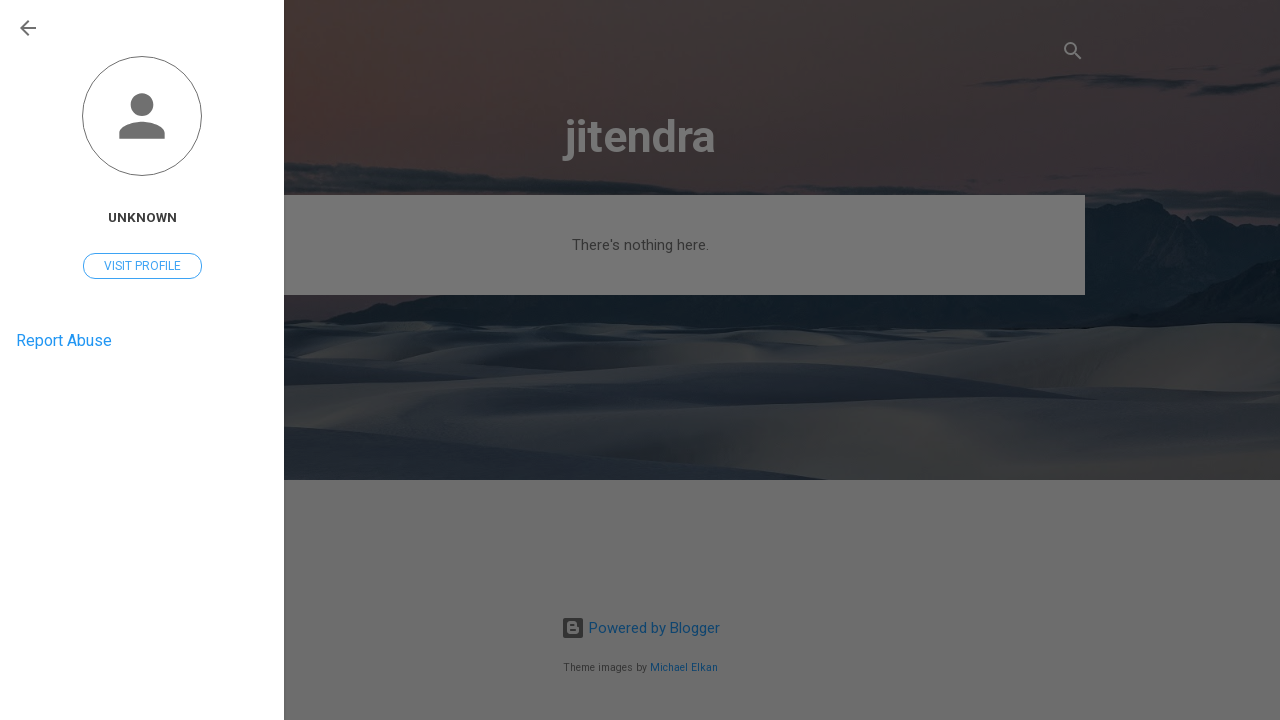

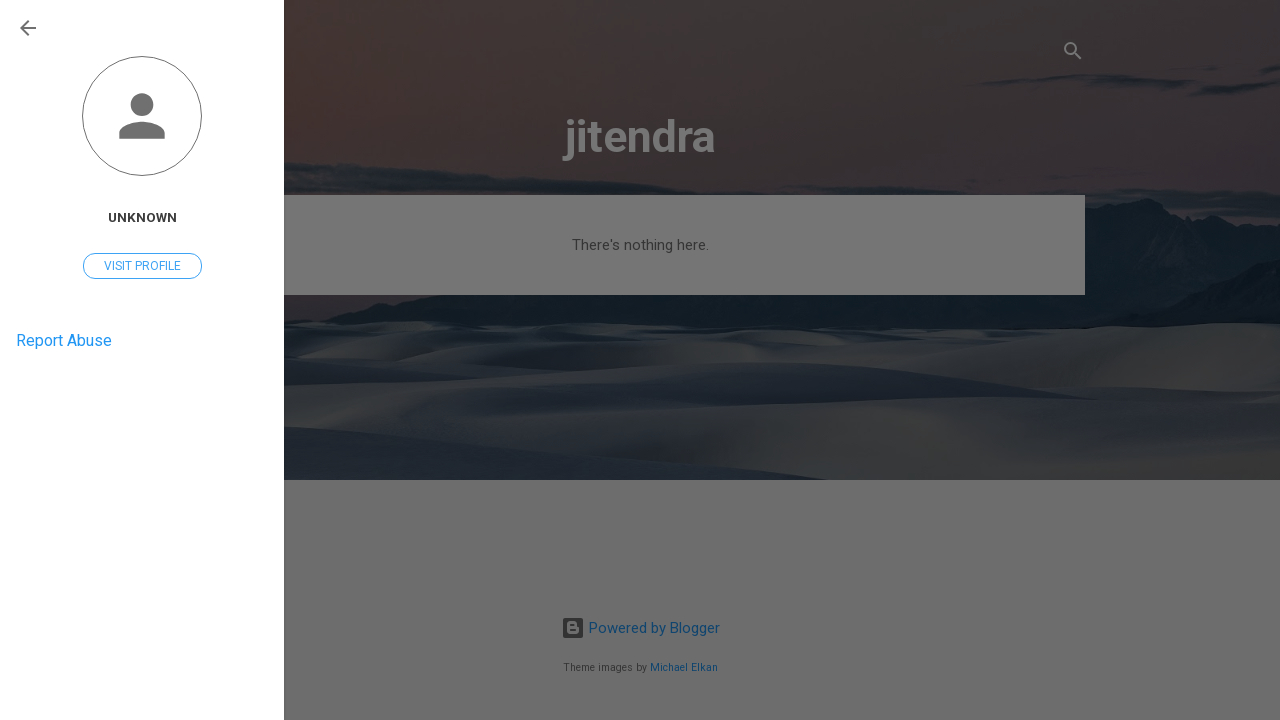